Tests the autocomplete functionality by entering an address into the autocomplete input field

Starting URL: https://formy-project.herokuapp.com/autocomplete

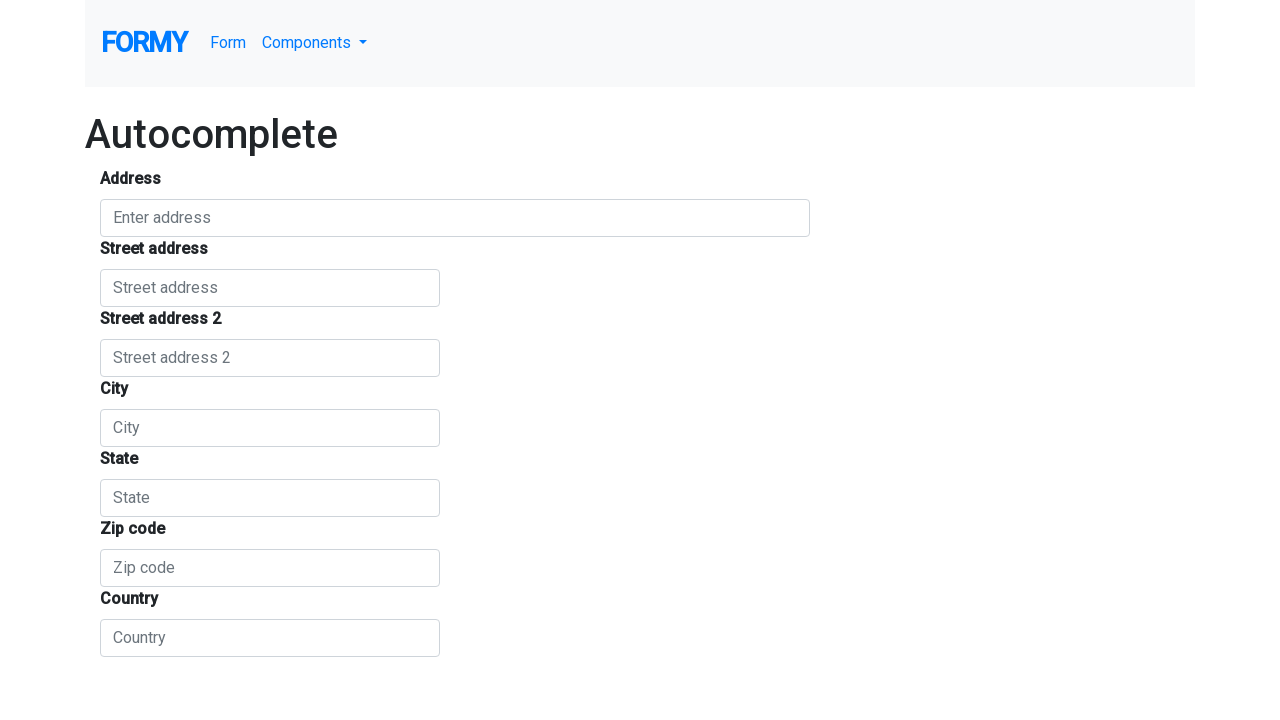

Filled autocomplete input field with address '1555 park Blvd, Palo Alto, CA' on #autocomplete
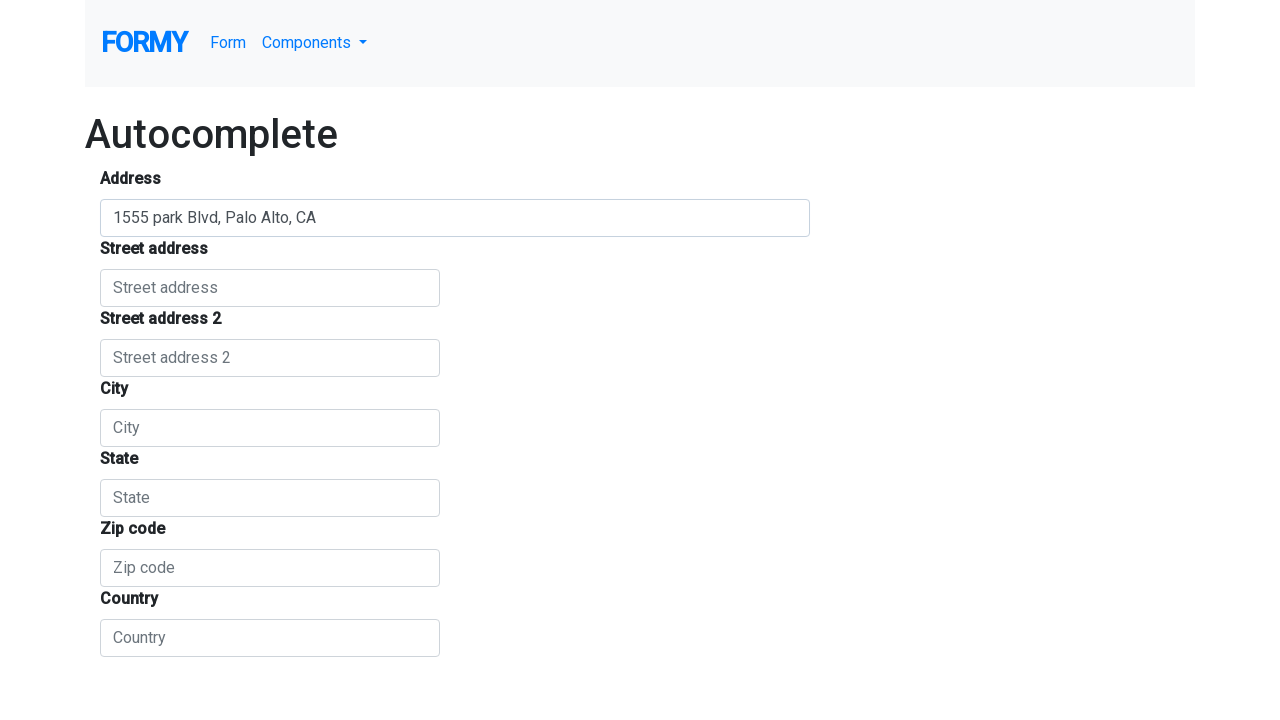

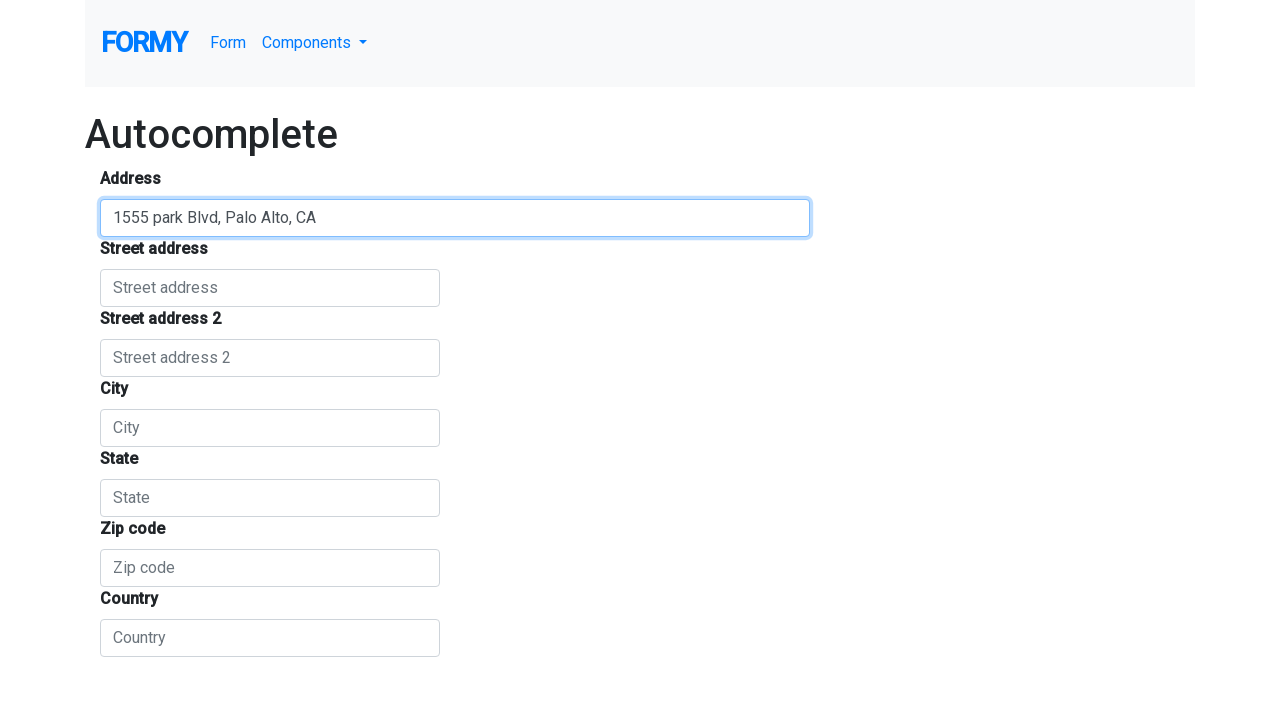